Tests double-click functionality by performing a double-click action on a button element

Starting URL: https://qa-practice.netlify.app/double-click

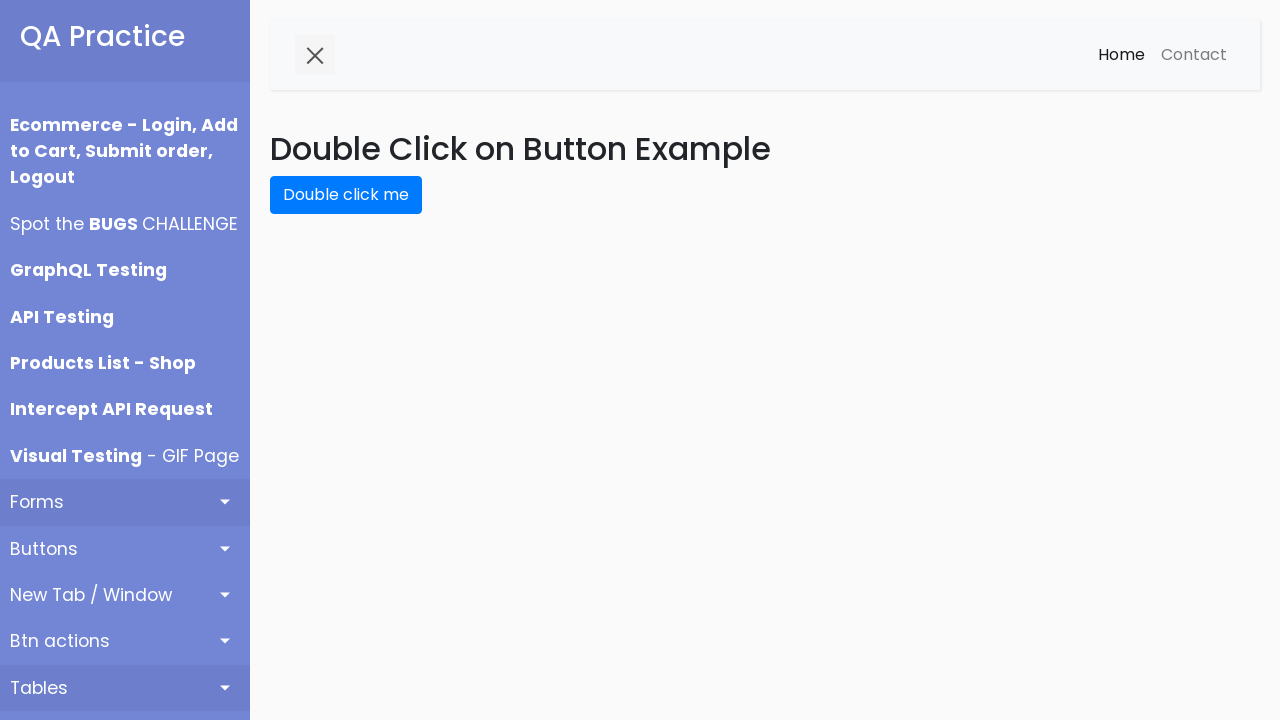

Double-clicked the button element at (346, 195) on #double-click-btn
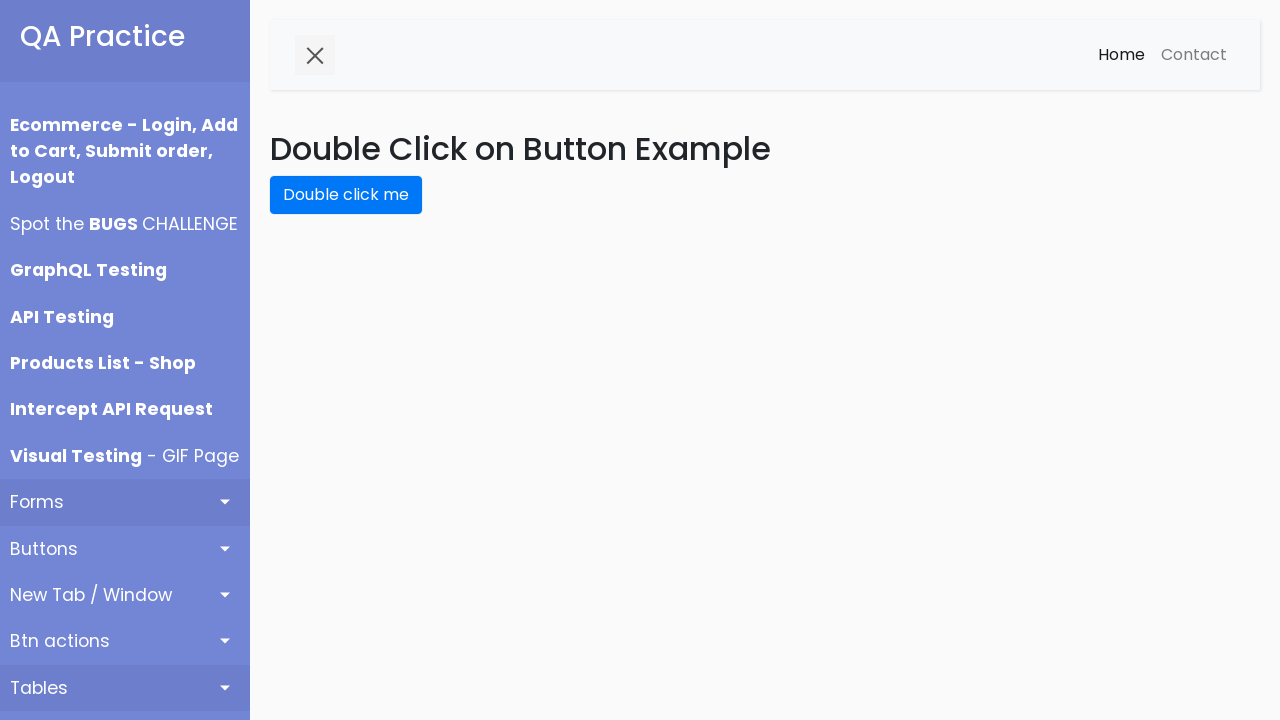

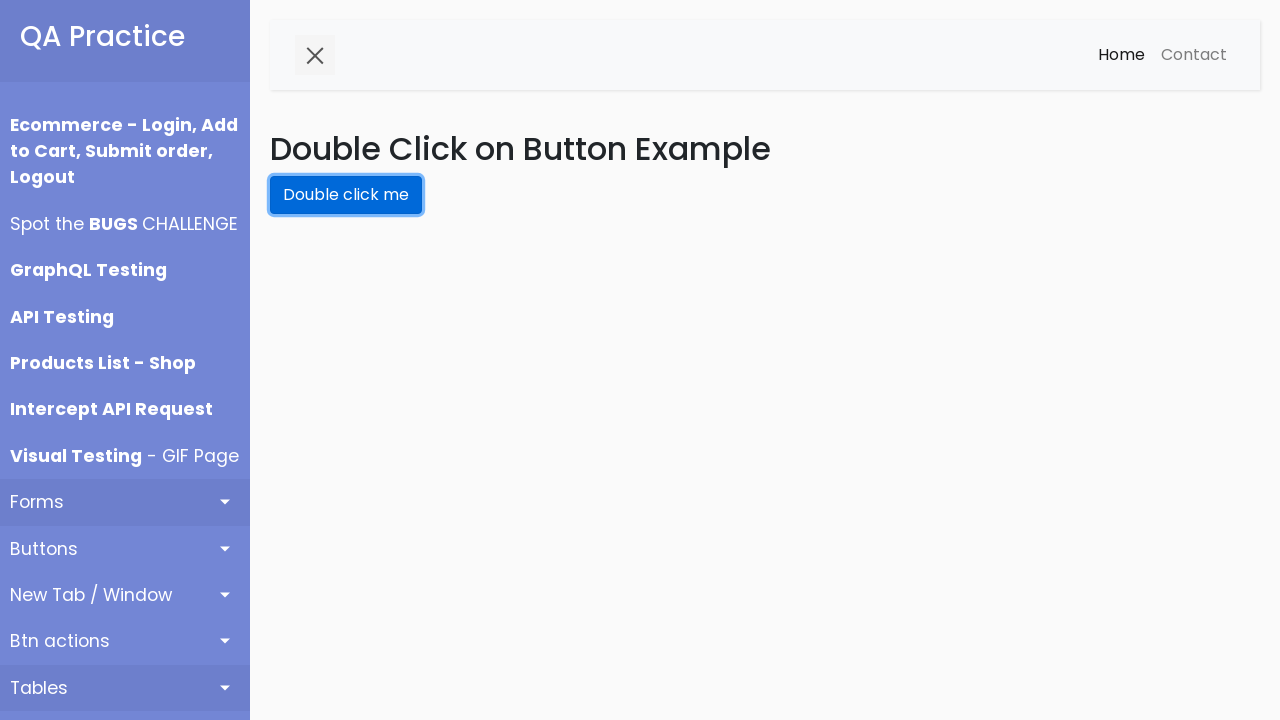